Tests file download functionality by clicking on a ZIP file download link on a test page

Starting URL: https://omayo.blogspot.com/p/page7.html

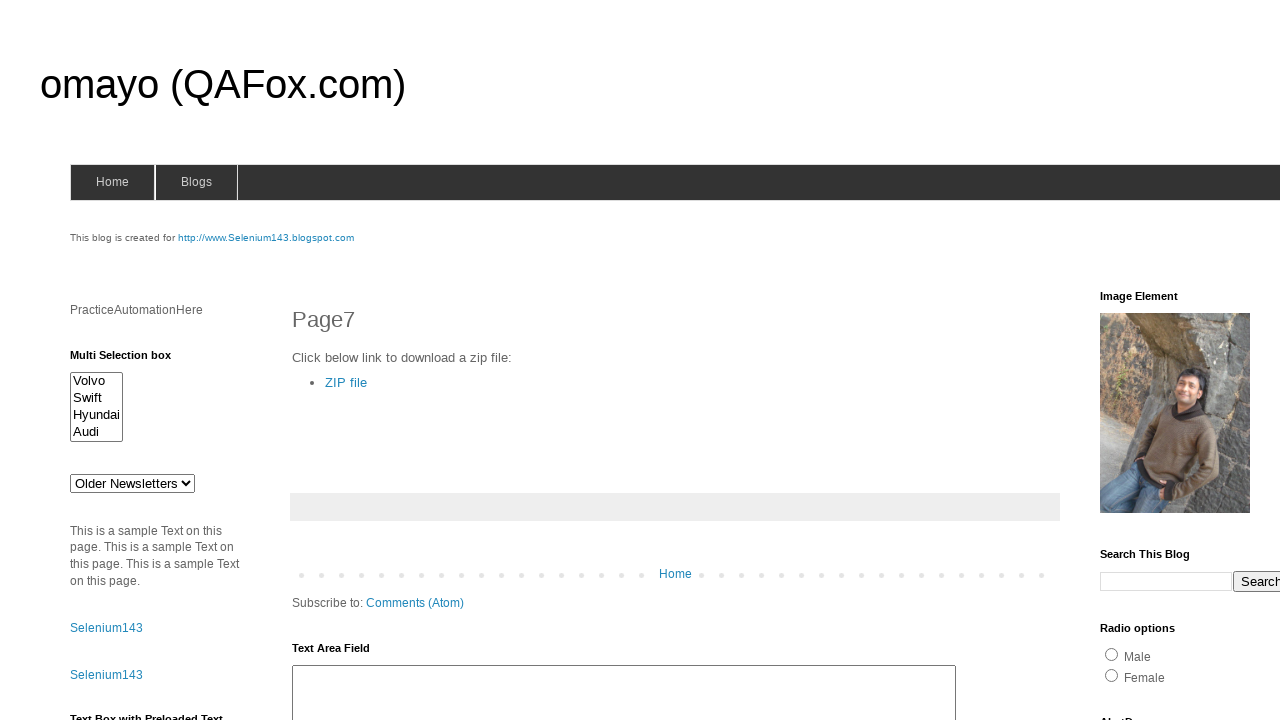

Clicked ZIP file download link at (346, 382) on a:text('ZIP file')
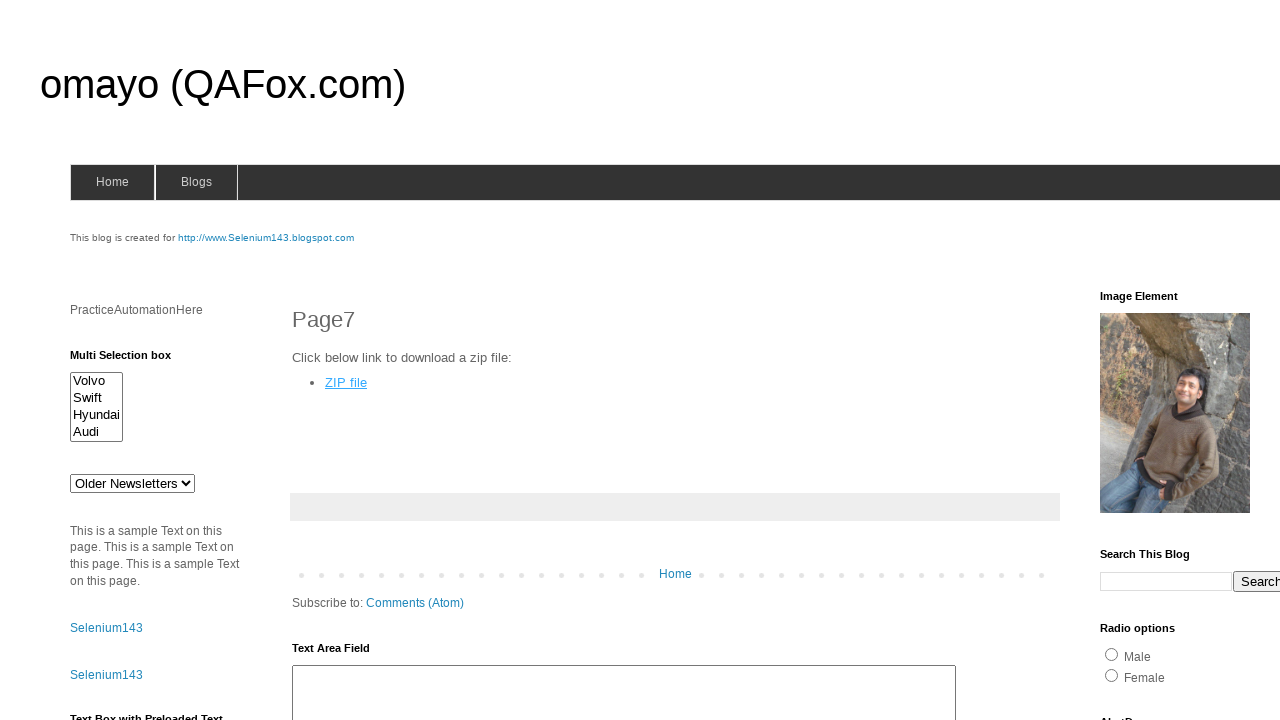

ZIP file download initiated and completed at (346, 382) on a:text('ZIP file')
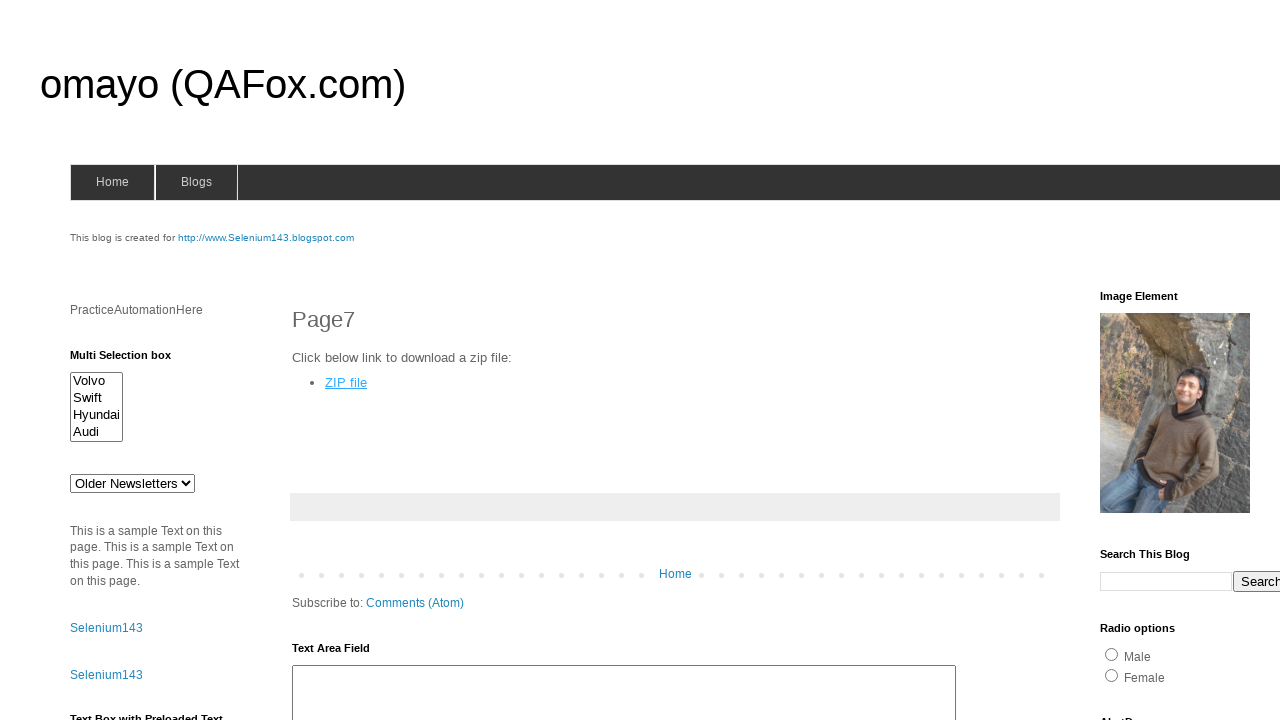

Download object retrieved
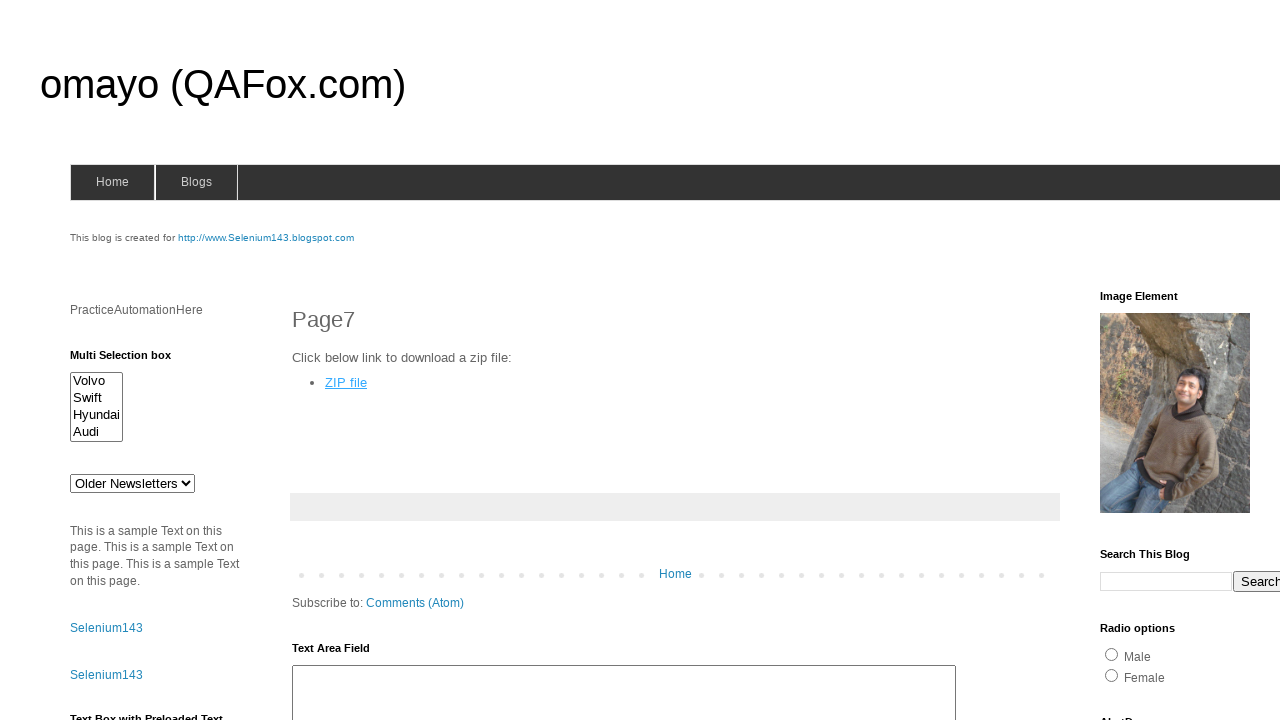

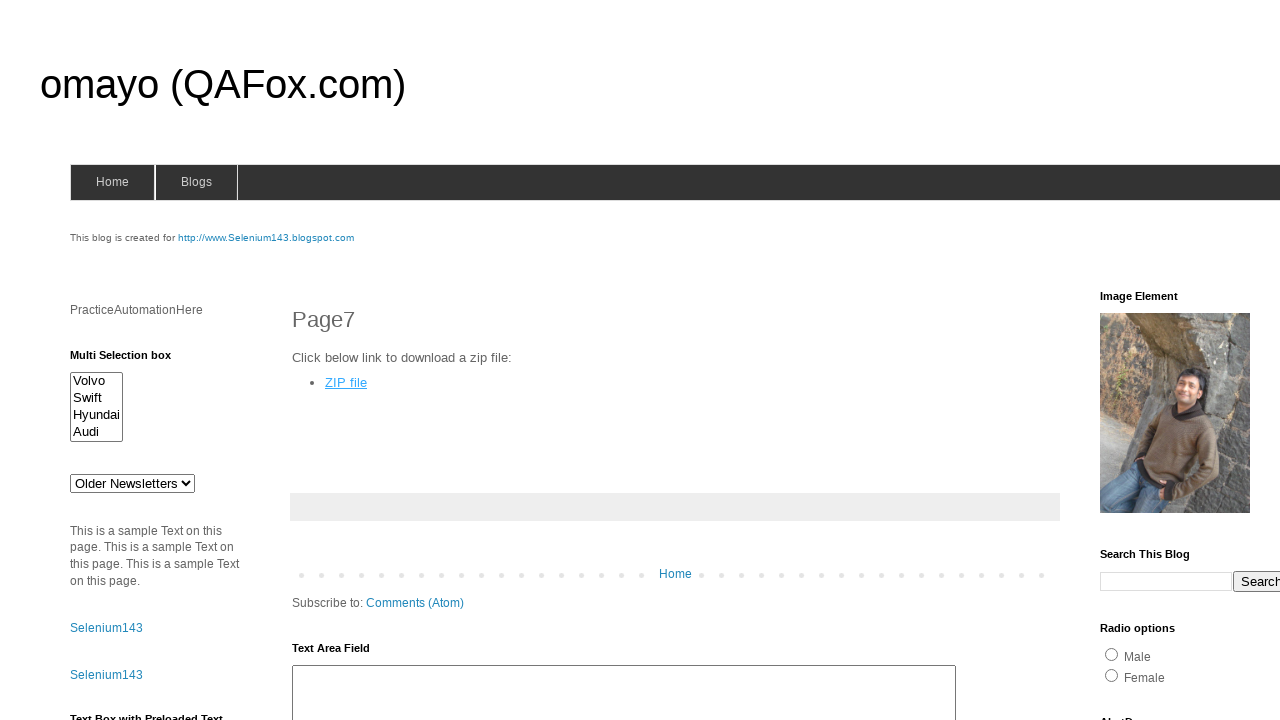